Verifies that the login form page has the correct page title "Selenium: Login Form"

Starting URL: https://training-support.net/webelements/login-form/

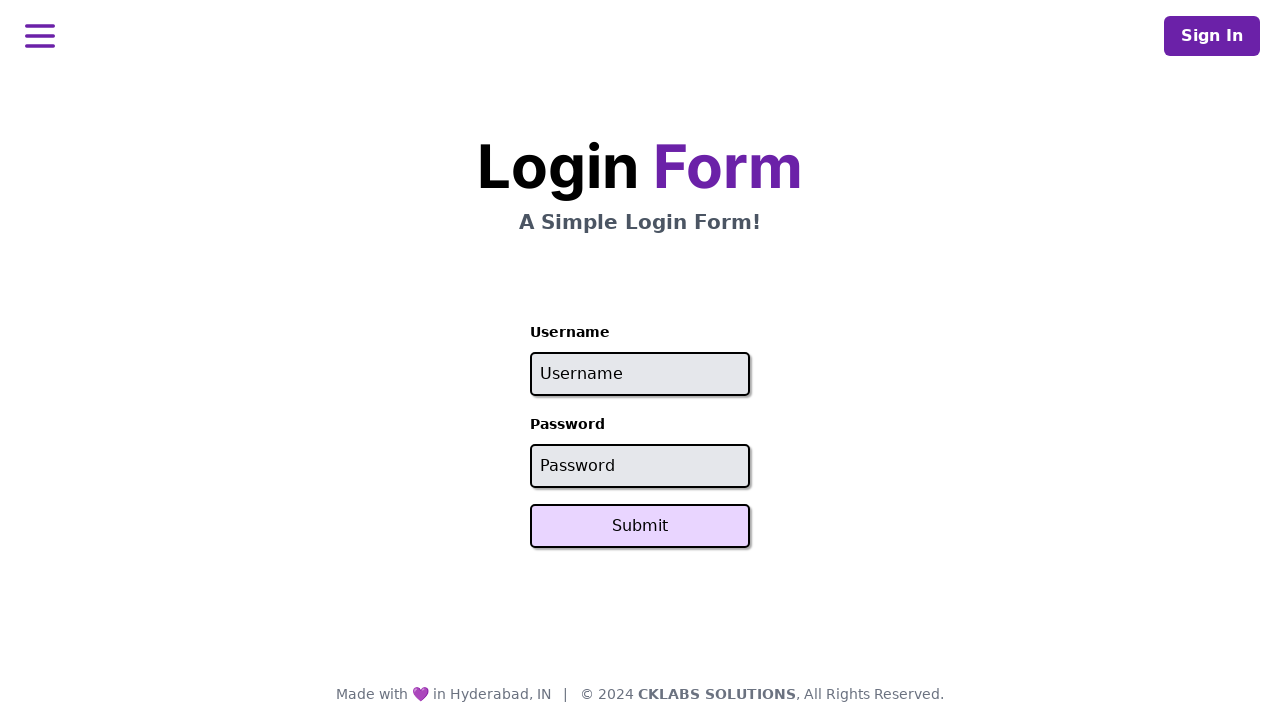

Navigated to login form page
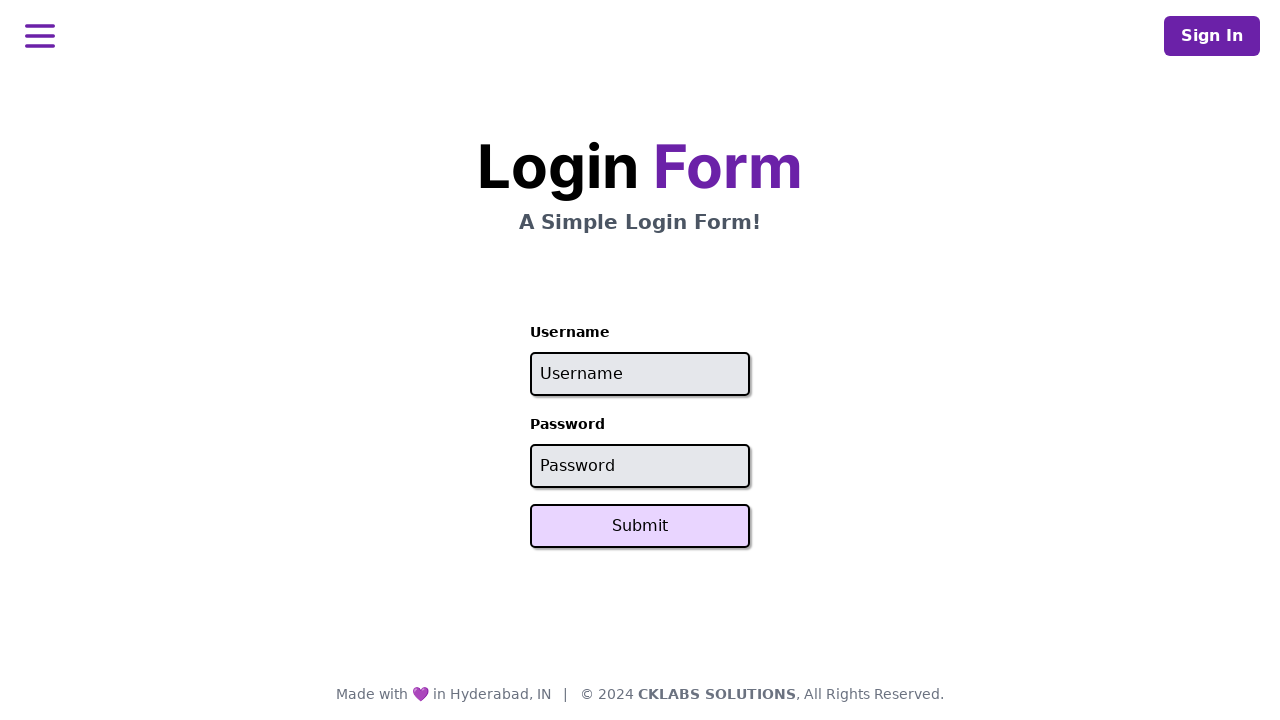

Verified page title is 'Selenium: Login Form'
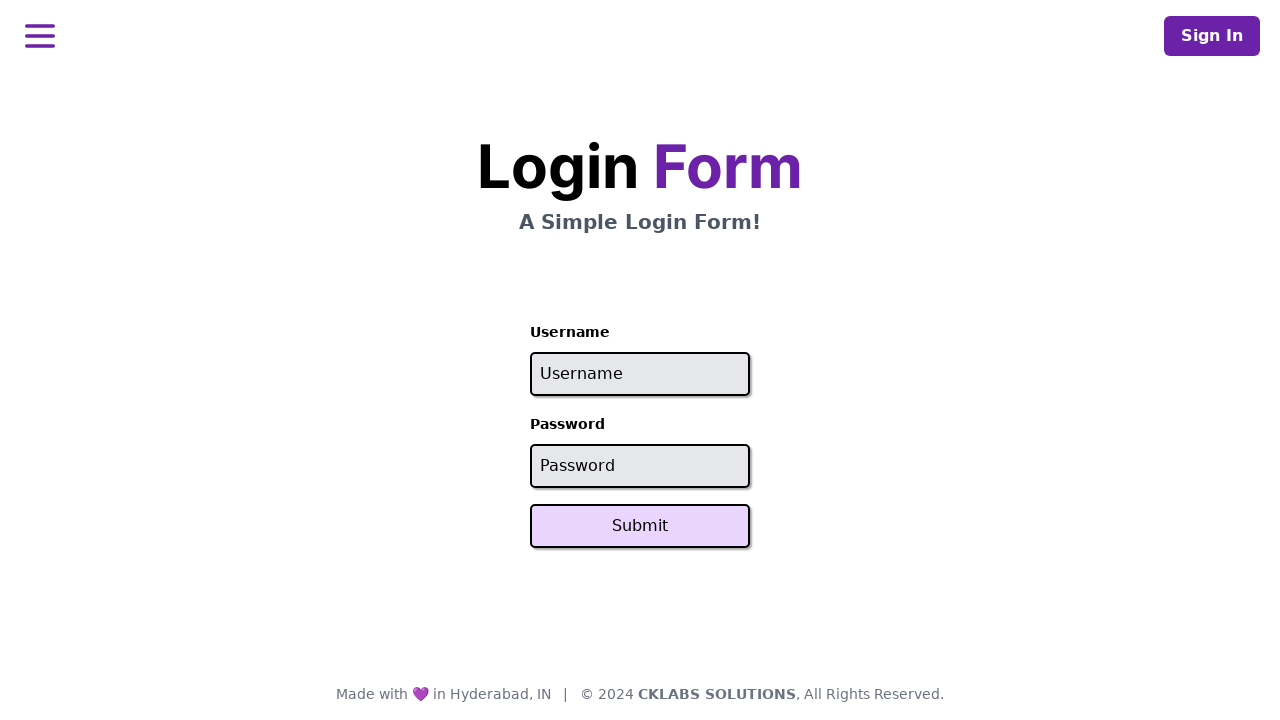

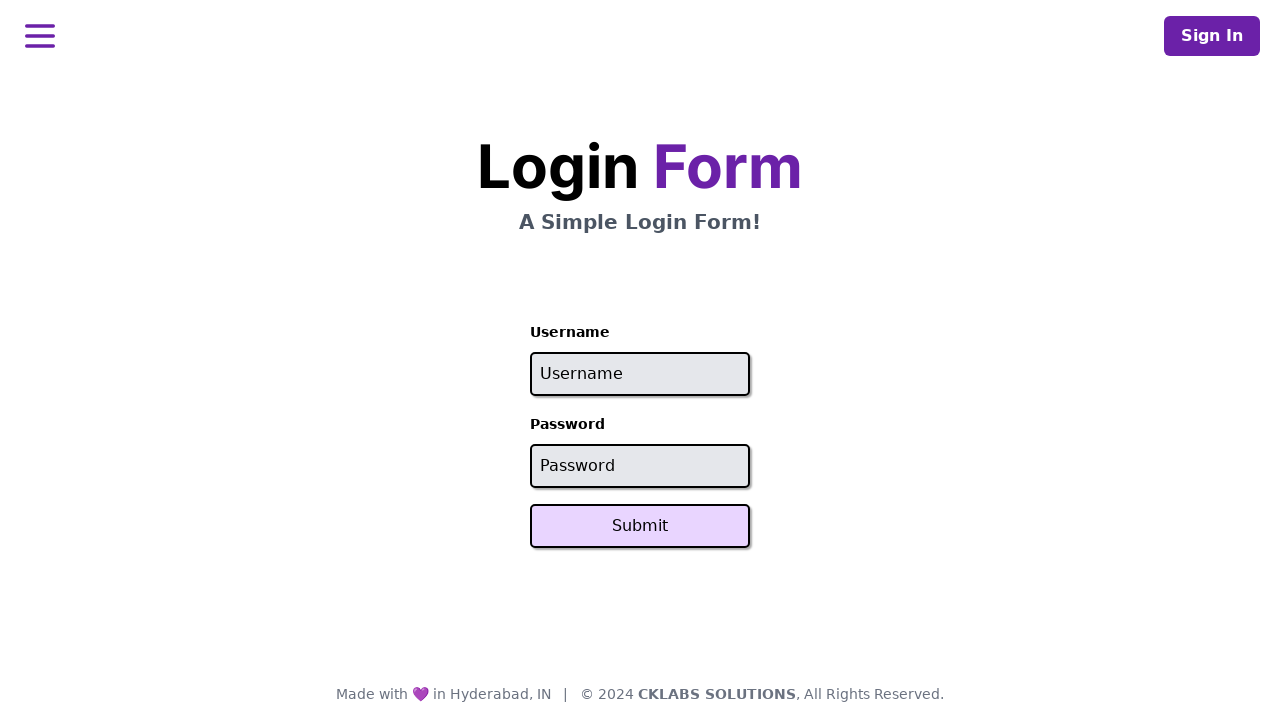